Tests clicking on a partial link text containing "Elemental" on the Heroku demo site's login page to navigate to another section

Starting URL: https://the-internet.herokuapp.com/login

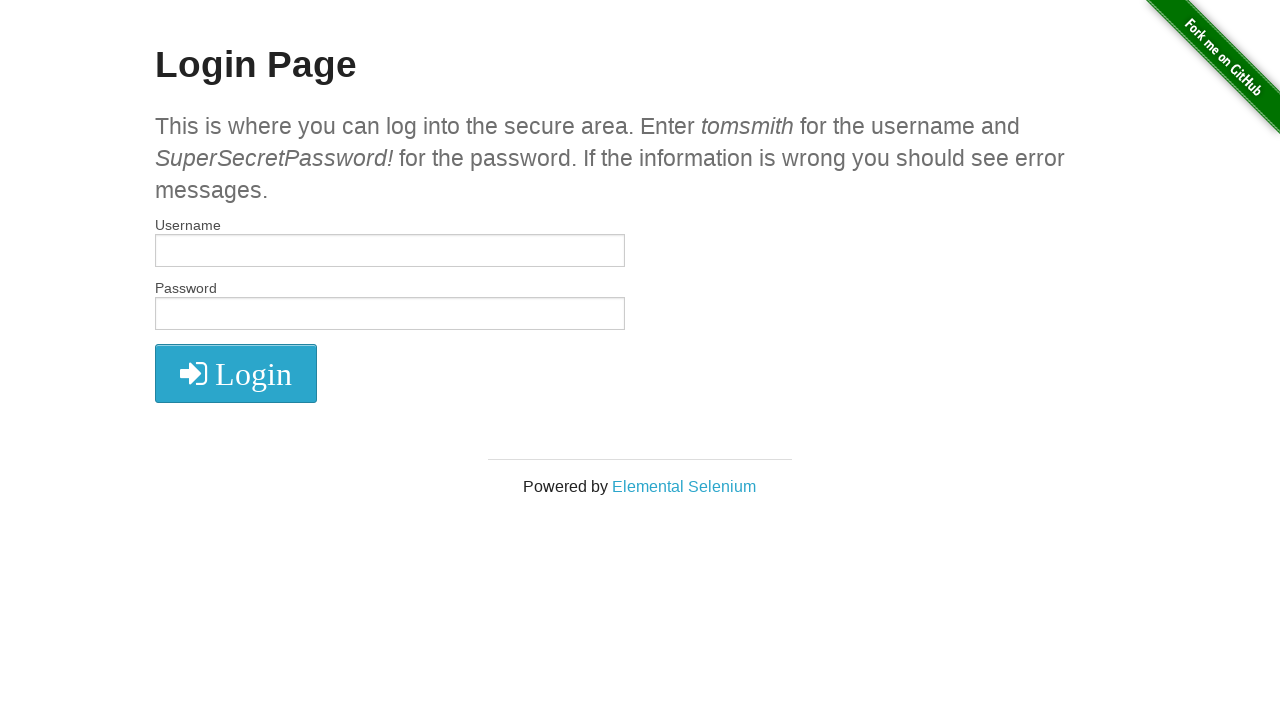

Clicked on link containing 'Elemental' text at (684, 486) on a:has-text('Elemental')
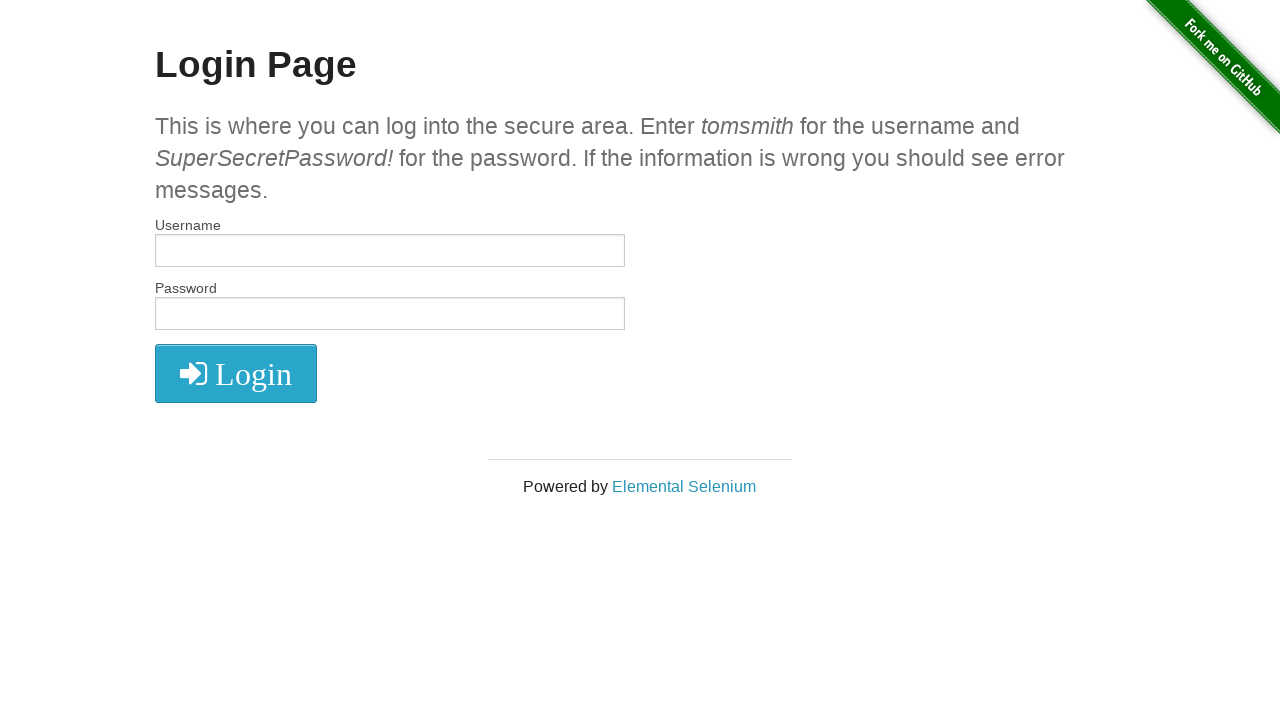

Waited for network to become idle after navigation
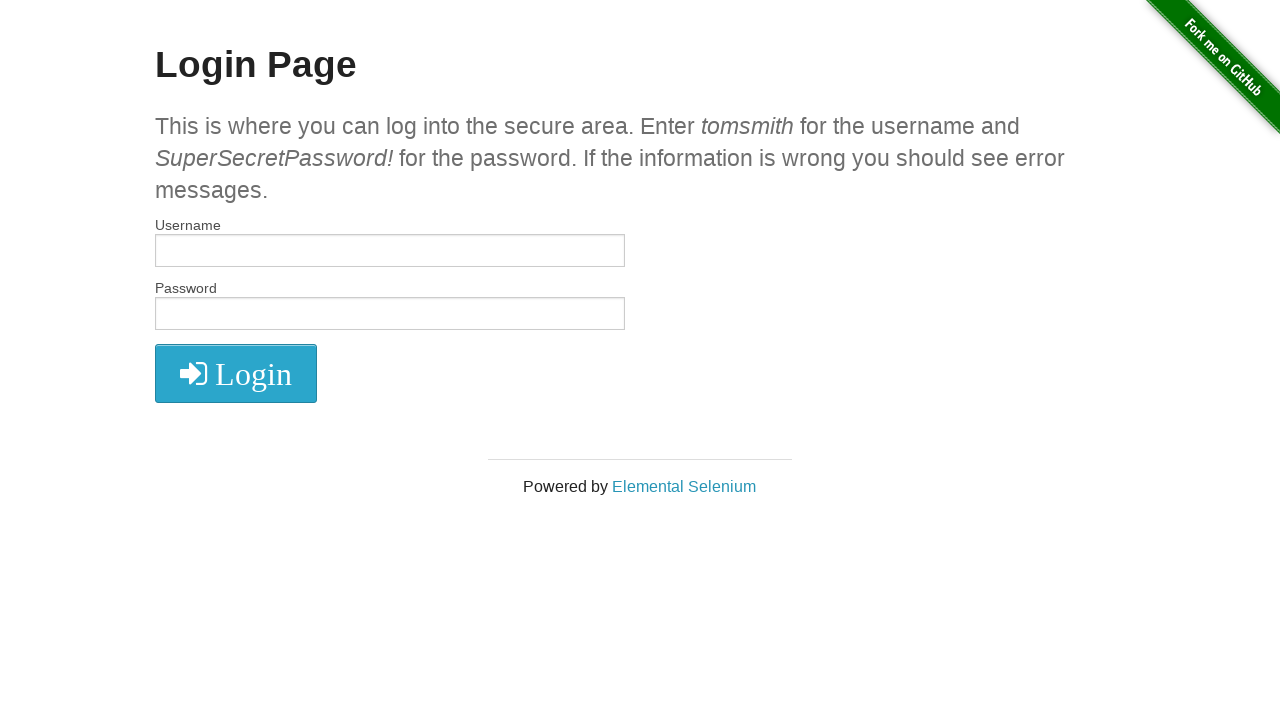

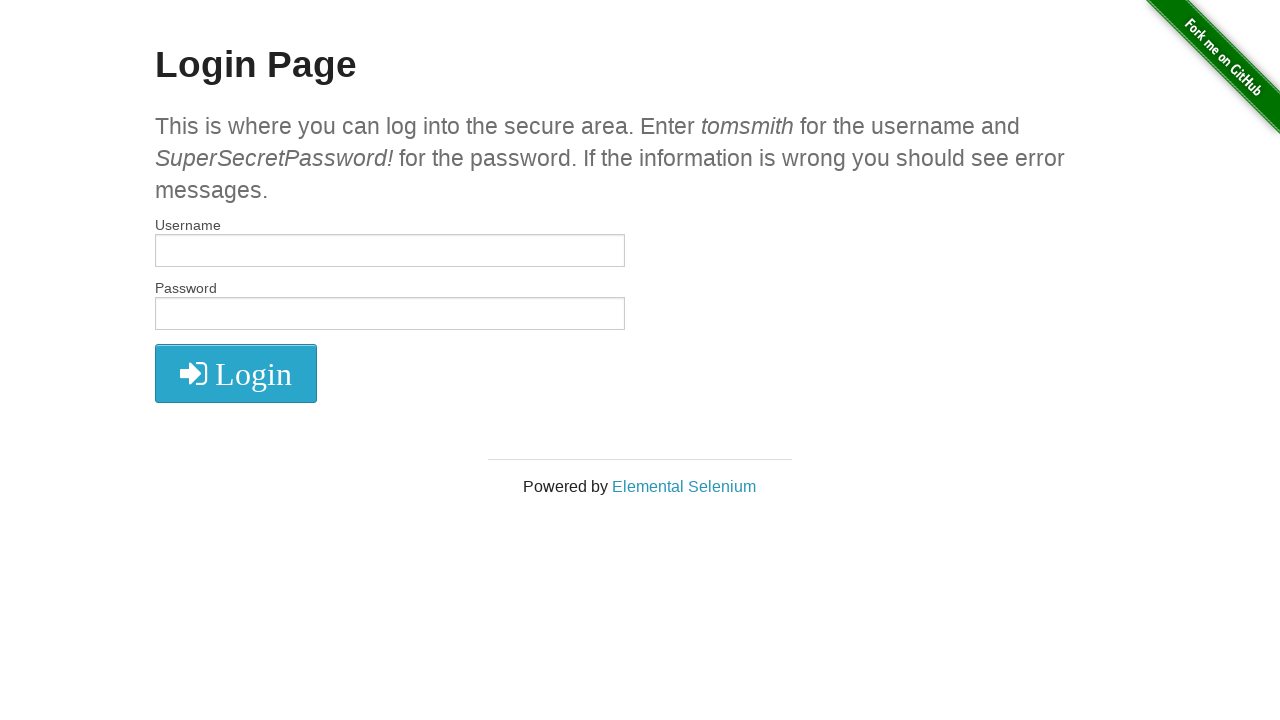